Tests radio button selection functionality by clicking different radio buttons in color and sport groups and verifying their selection state

Starting URL: https://practice.cydeo.com/radio_buttons

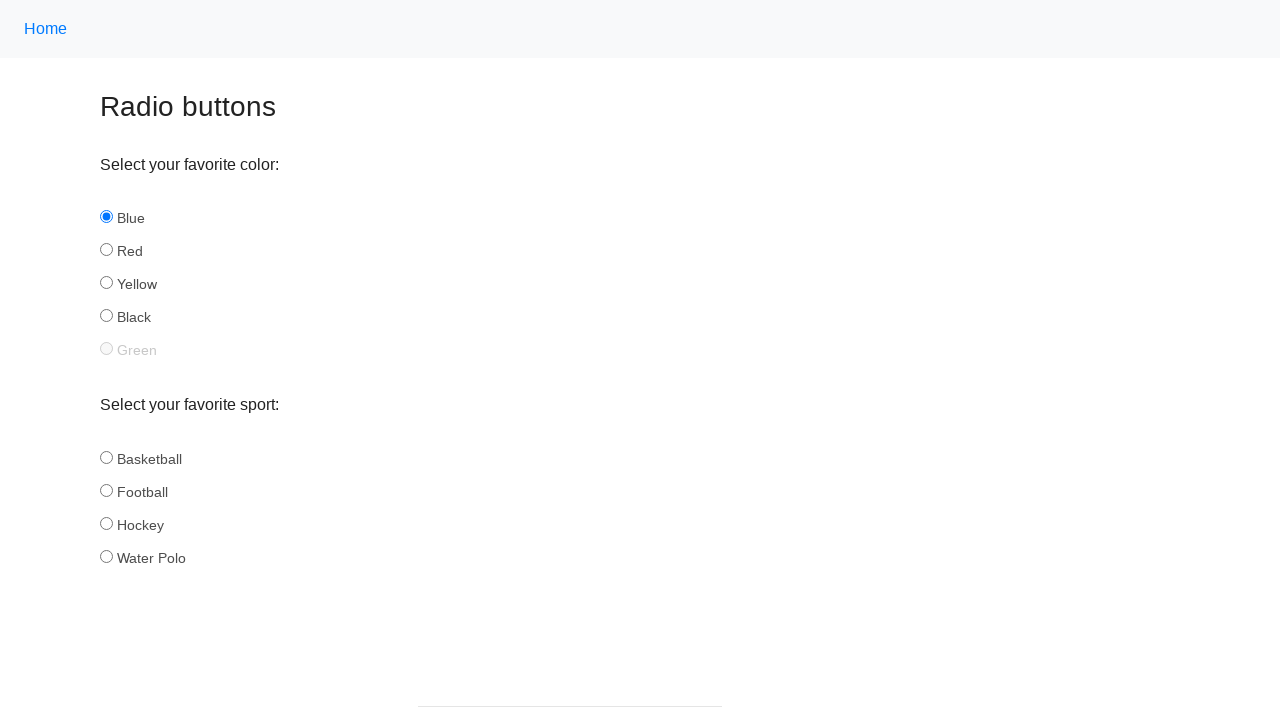

Clicked Hockey radio button at (106, 523) on input#hockey
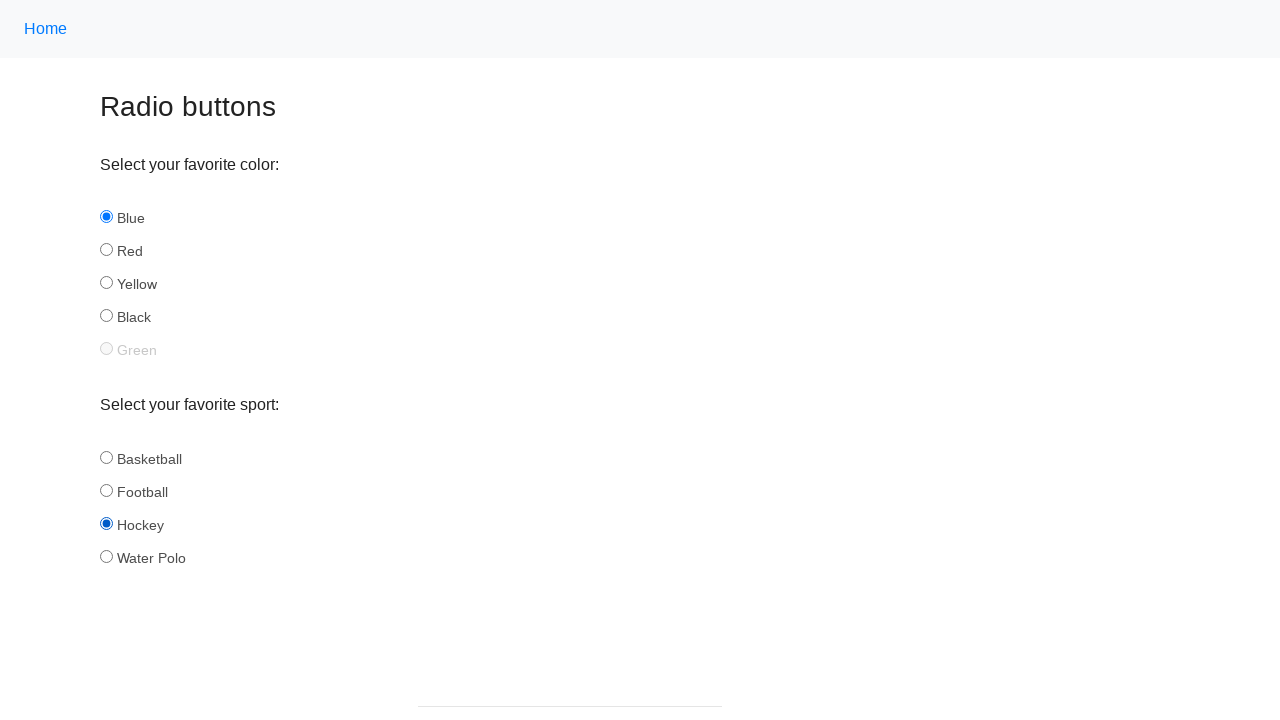

Clicked Red radio button in color group at (106, 250) on input[name='color'] >> nth=1
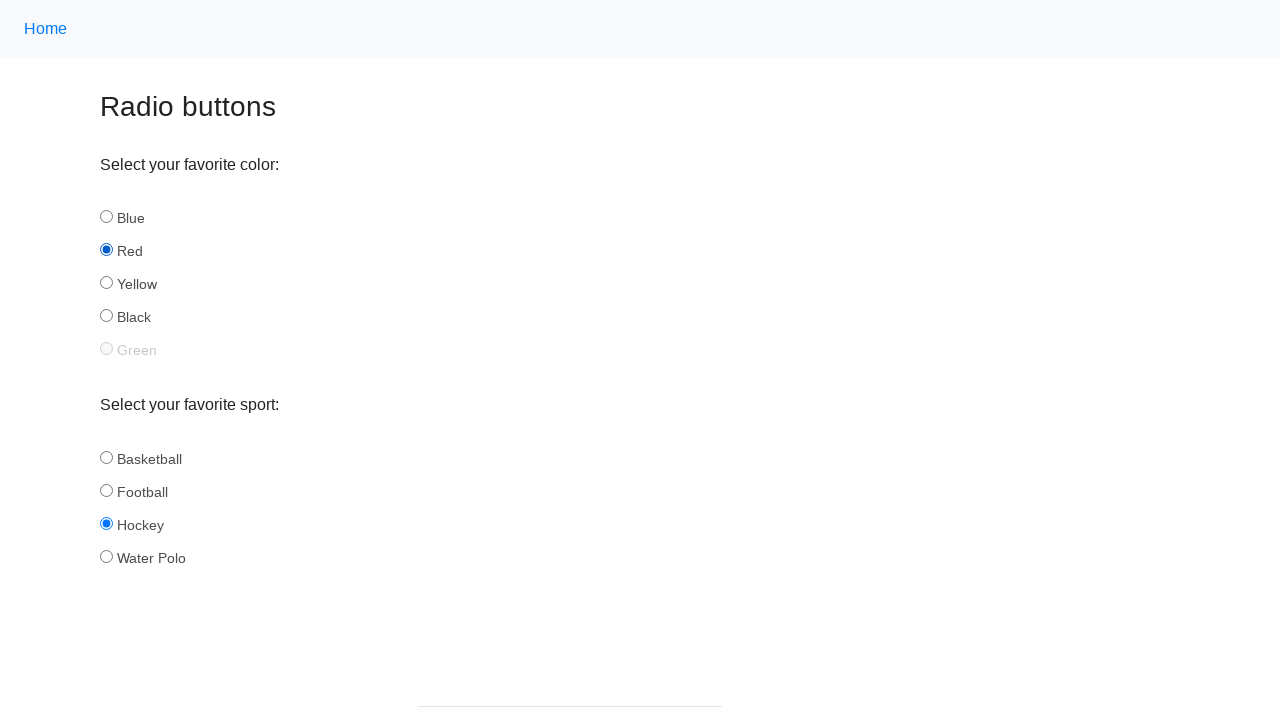

Clicked Hockey radio button in sport group at (106, 523) on input[name='sport'] >> nth=2
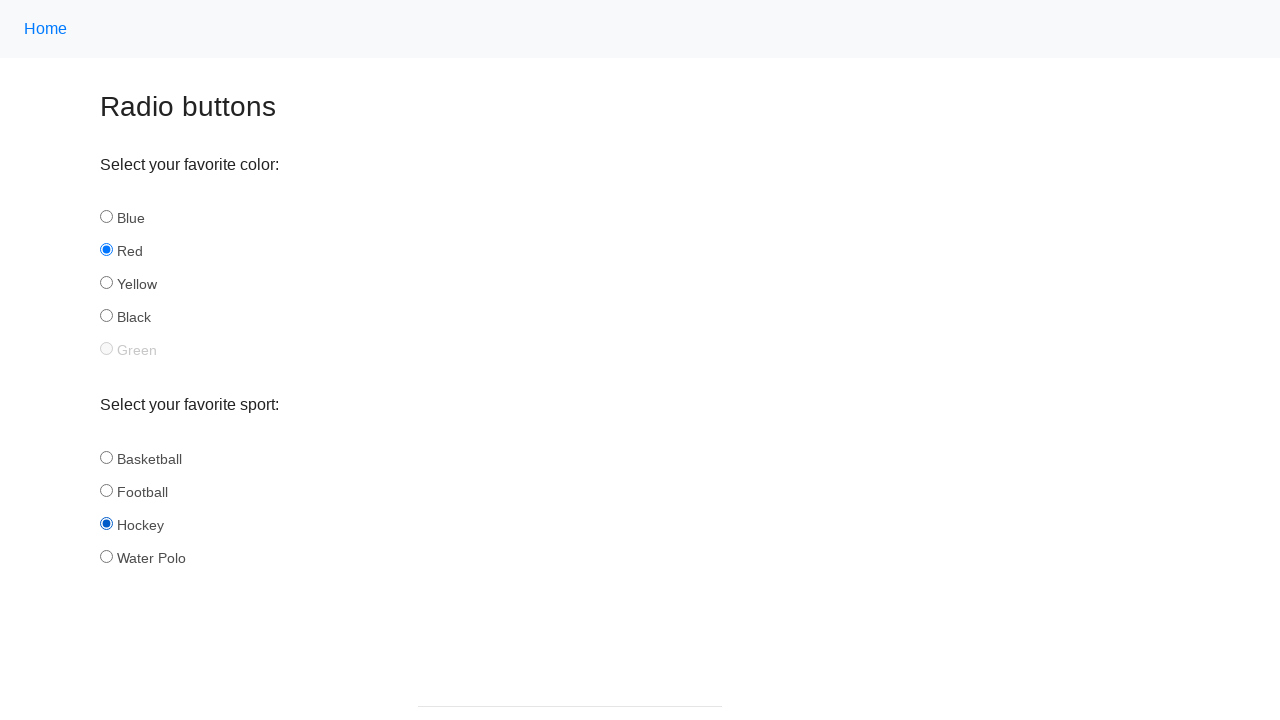

Clicked Football radio button in sport group at (106, 490) on input[name='sport'] >> nth=1
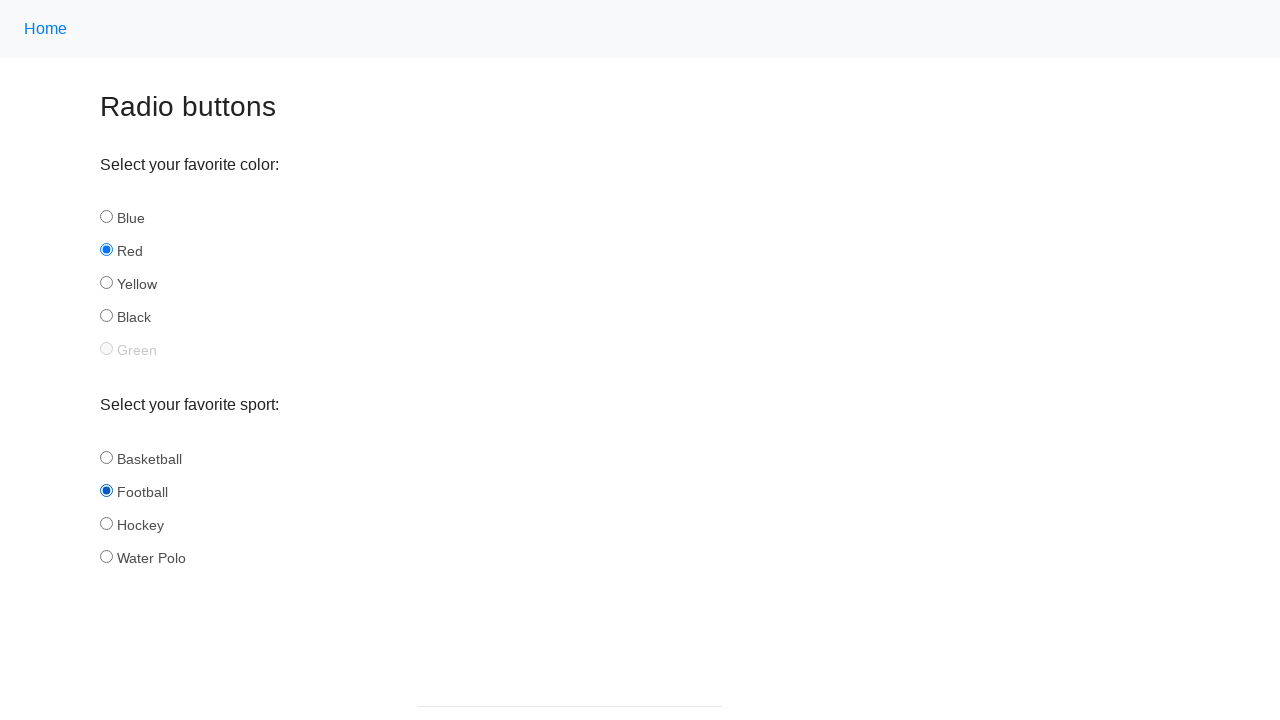

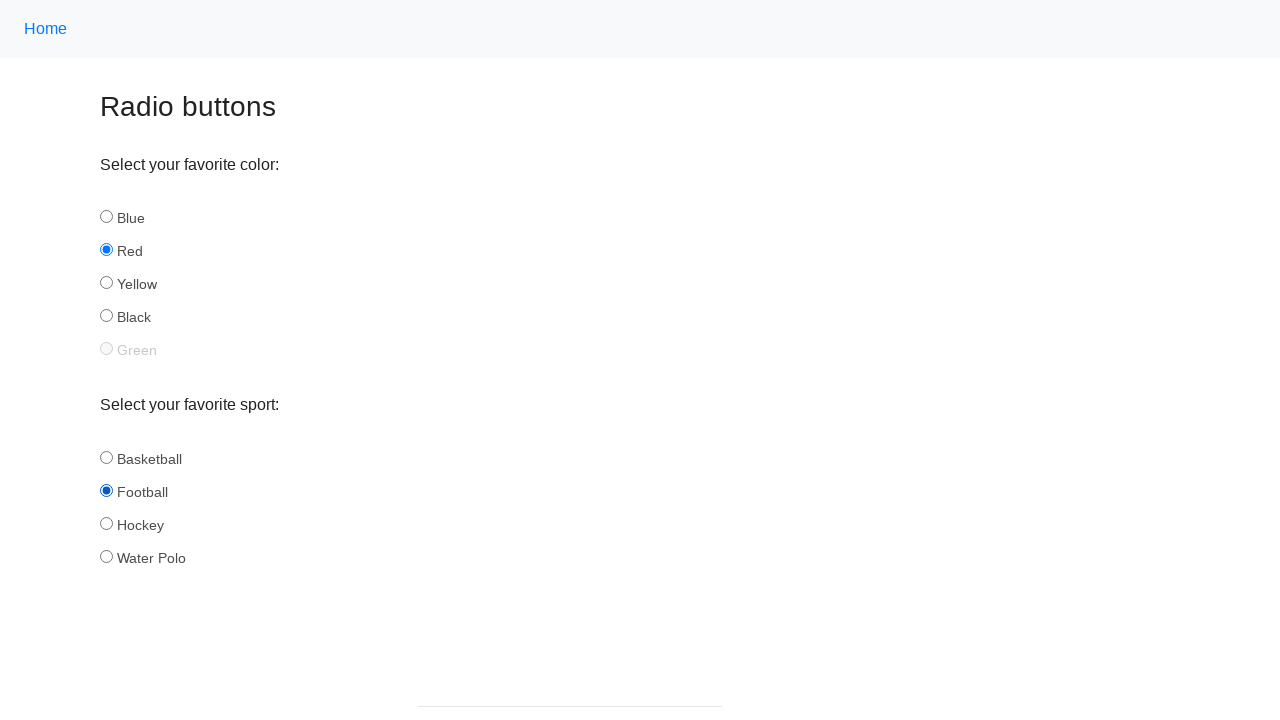